Tests keyboard events on a text box form by filling in personal details, then using Ctrl+A, Ctrl+C, Tab, and Ctrl+V to copy the current address to the permanent address field.

Starting URL: https://demoqa.com/text-box

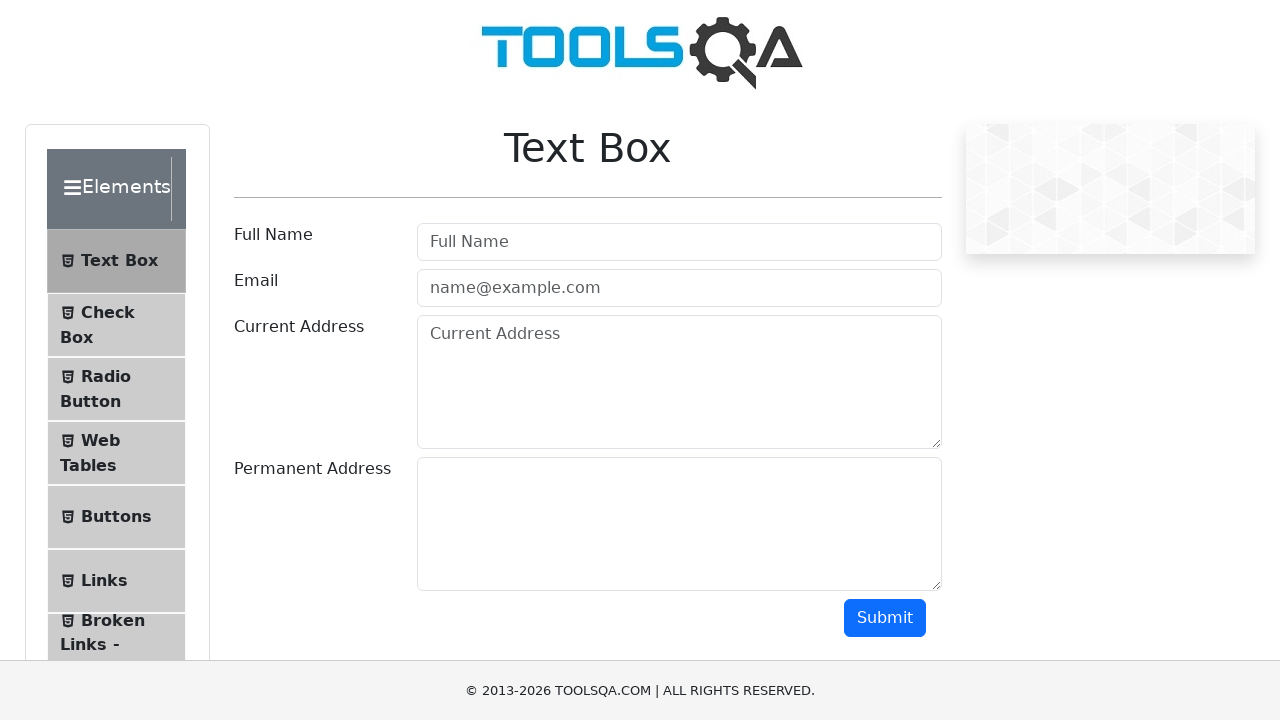

Filled full name field with 'Mr.Peter Haynes' on #userName
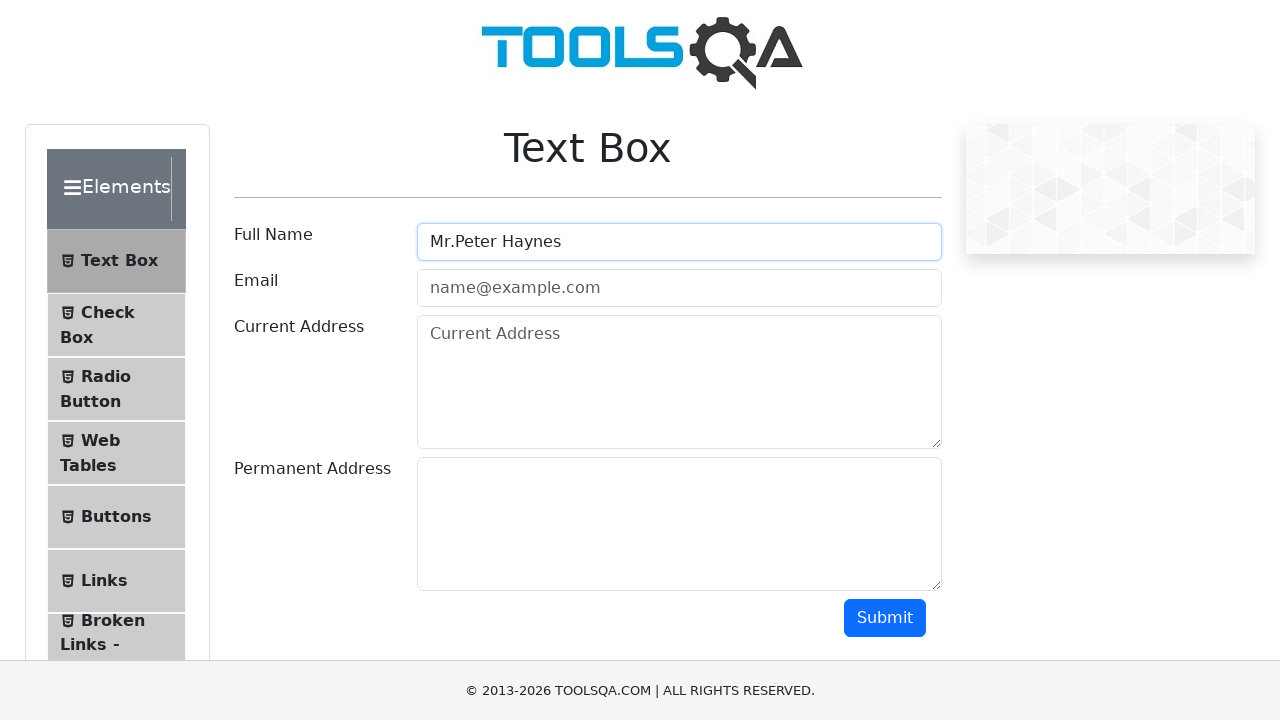

Filled email field with 'PeterHaynes@toolsqa.com' on #userEmail
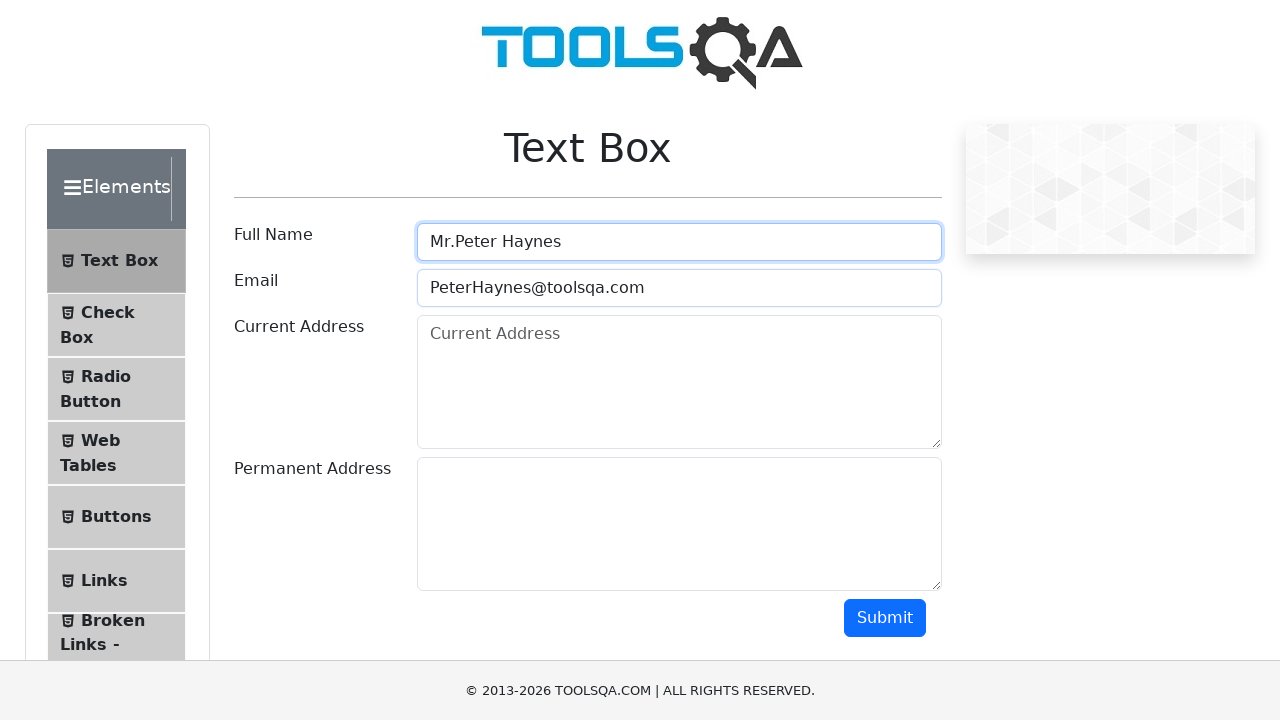

Filled current address field with '43 School Lane London EC71 9GO' on #currentAddress
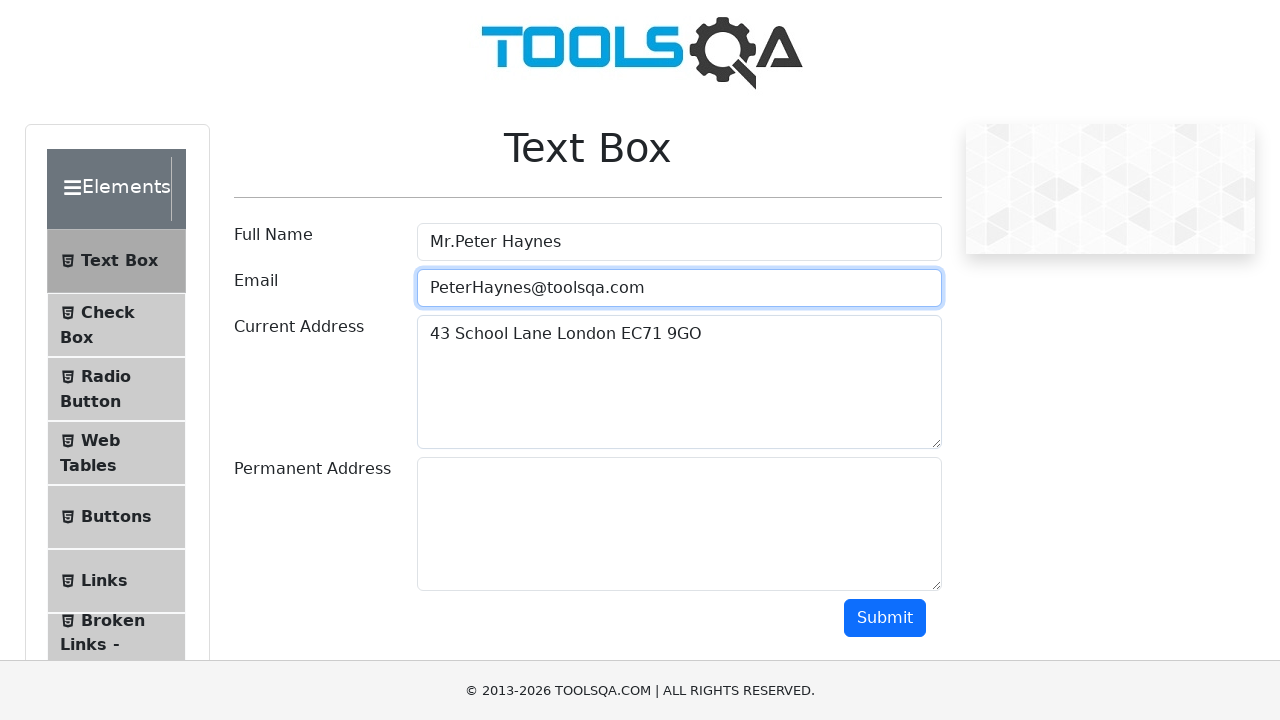

Clicked on current address field to focus it at (679, 382) on #currentAddress
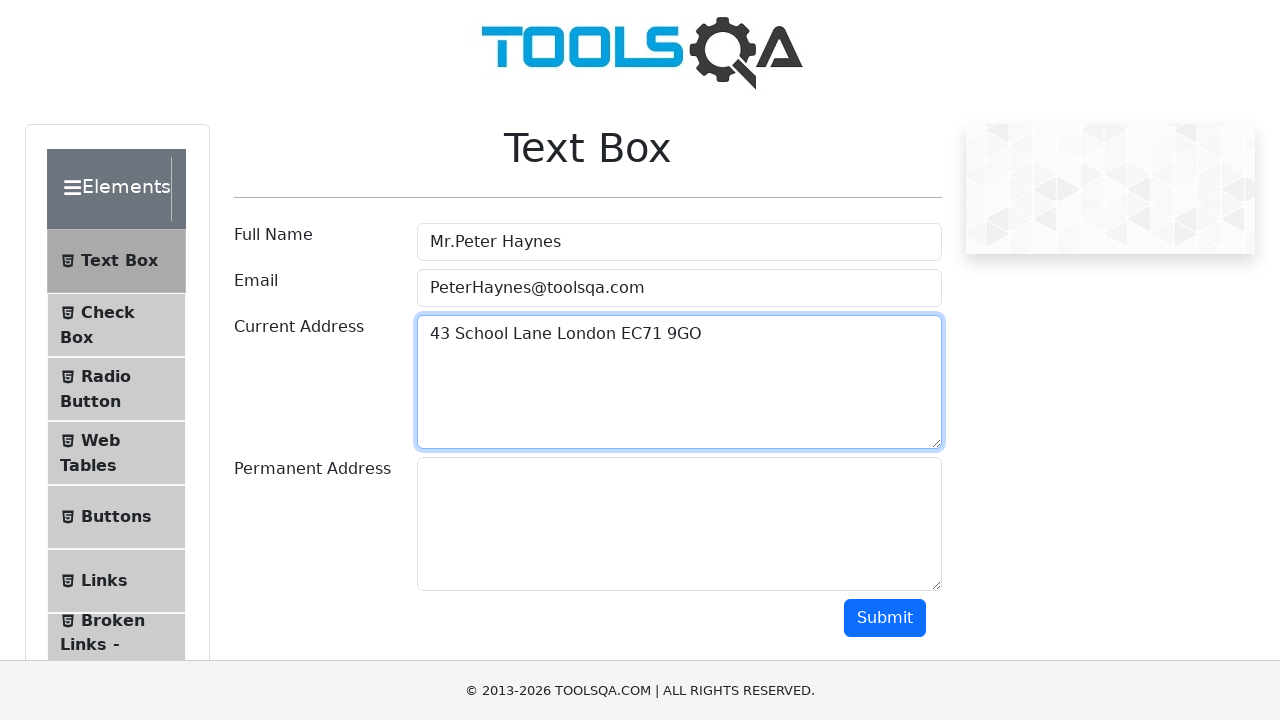

Pressed Ctrl+A to select all text in current address field
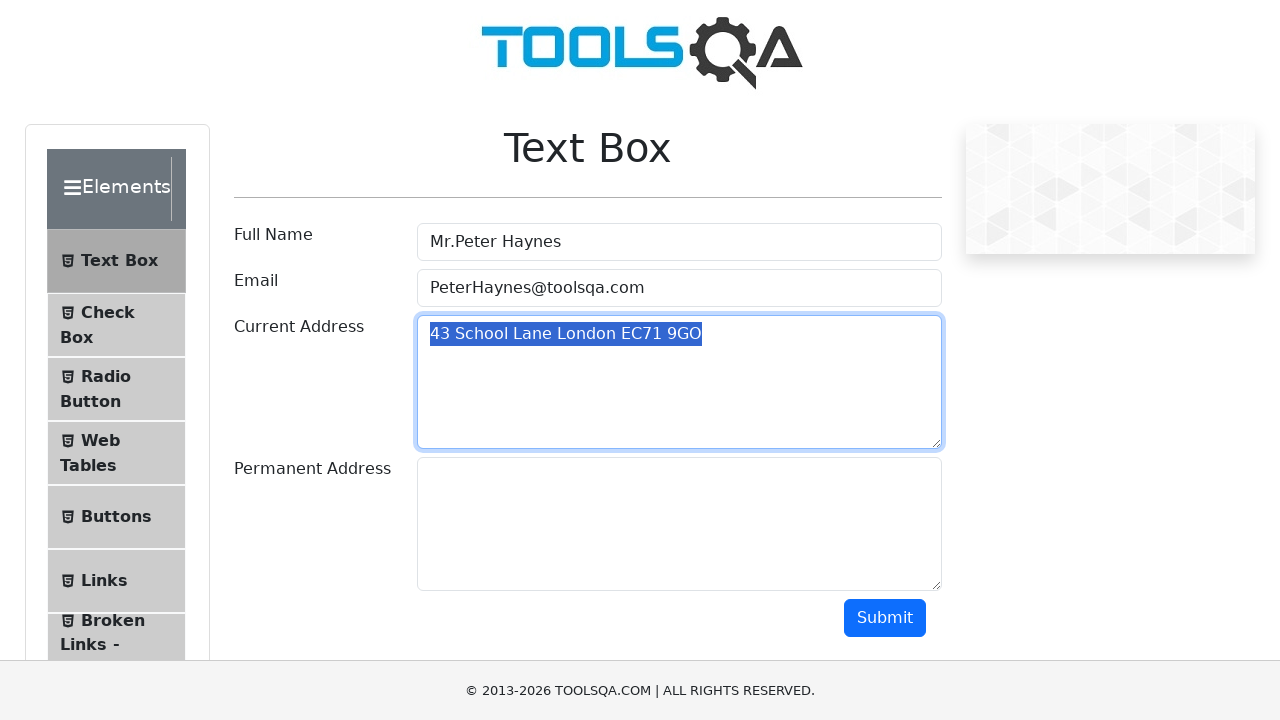

Pressed Ctrl+C to copy selected address text
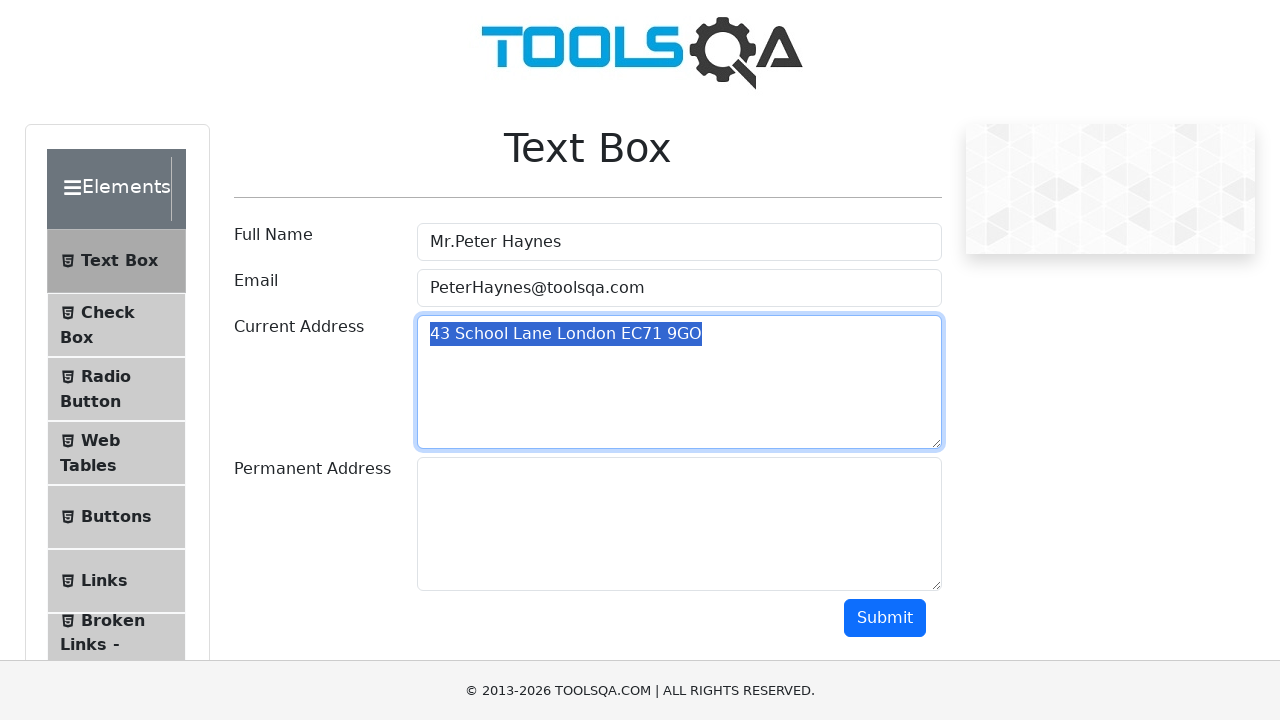

Pressed Tab to move focus from current address to permanent address field
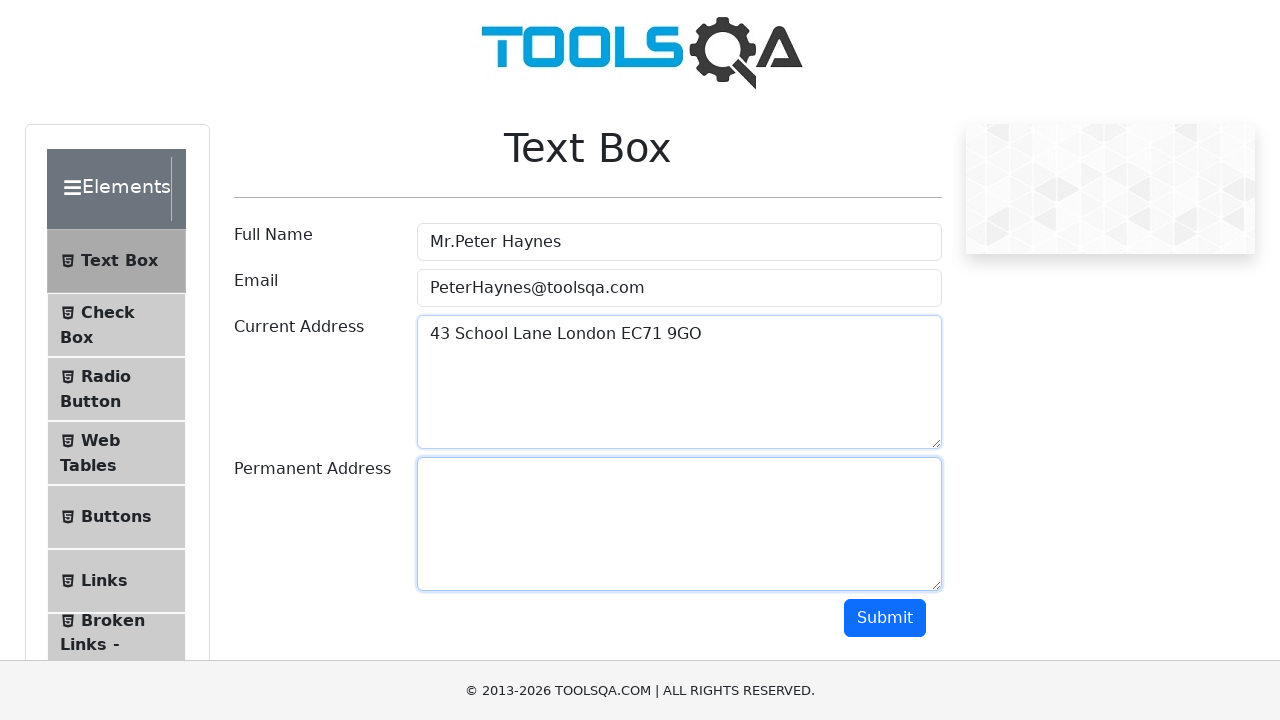

Pressed Ctrl+V to paste copied address into permanent address field
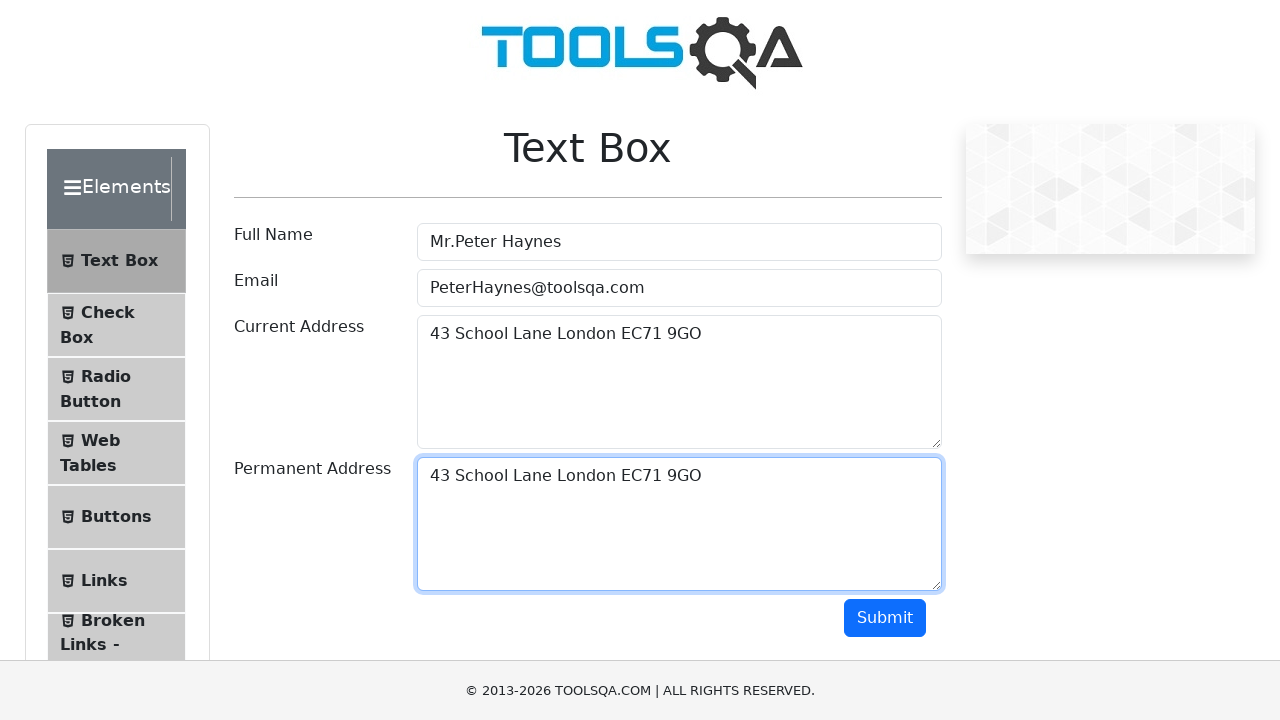

Waited 500ms for paste operation to complete
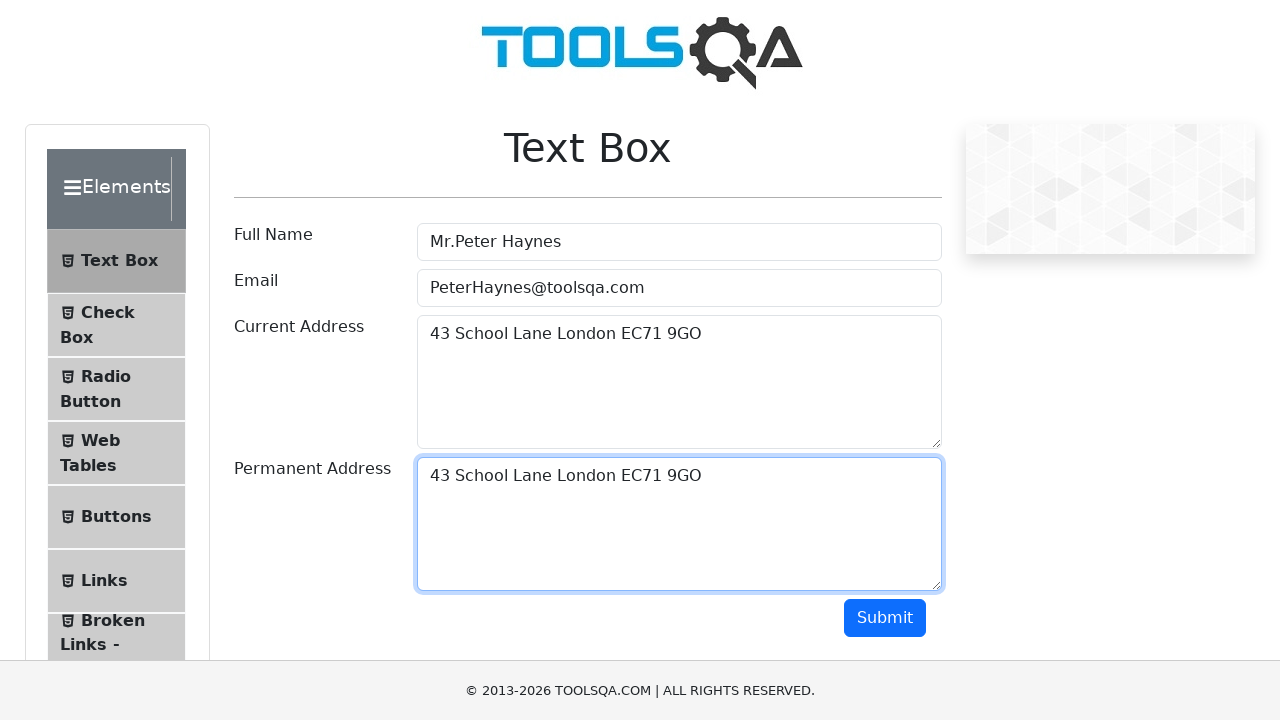

Located permanent address field element
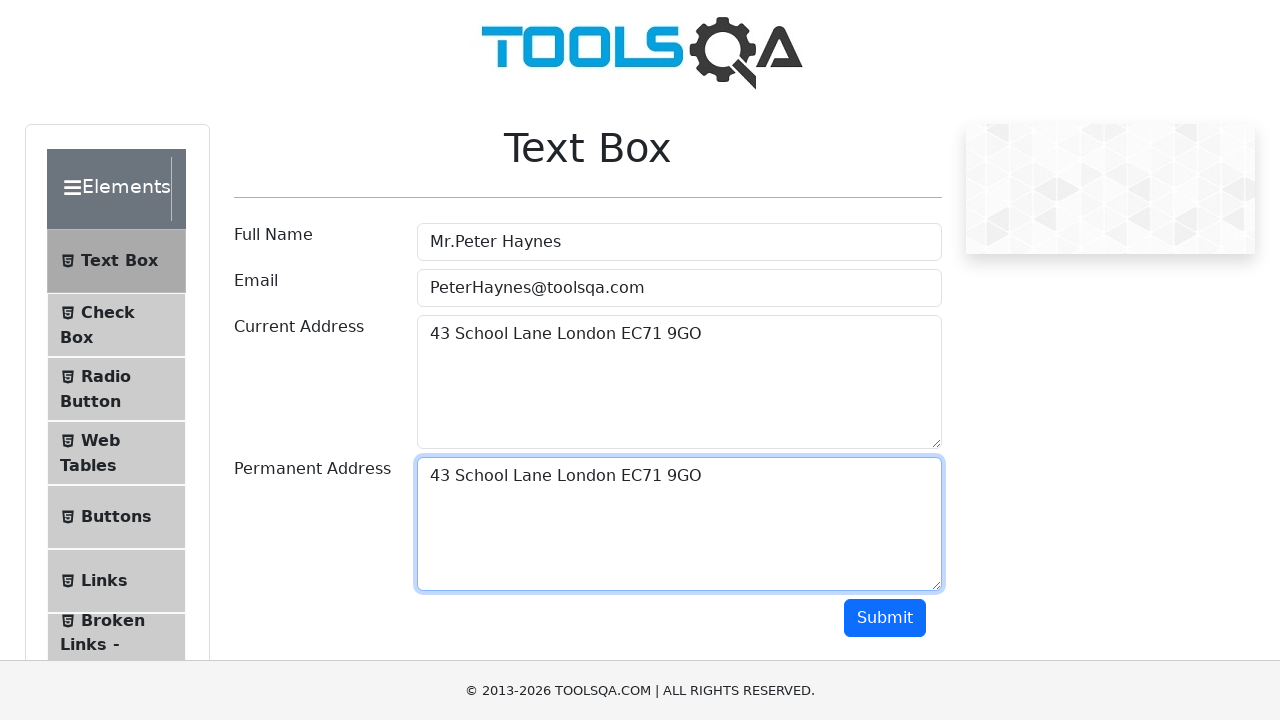

Verified that permanent address field contains the correctly pasted address value
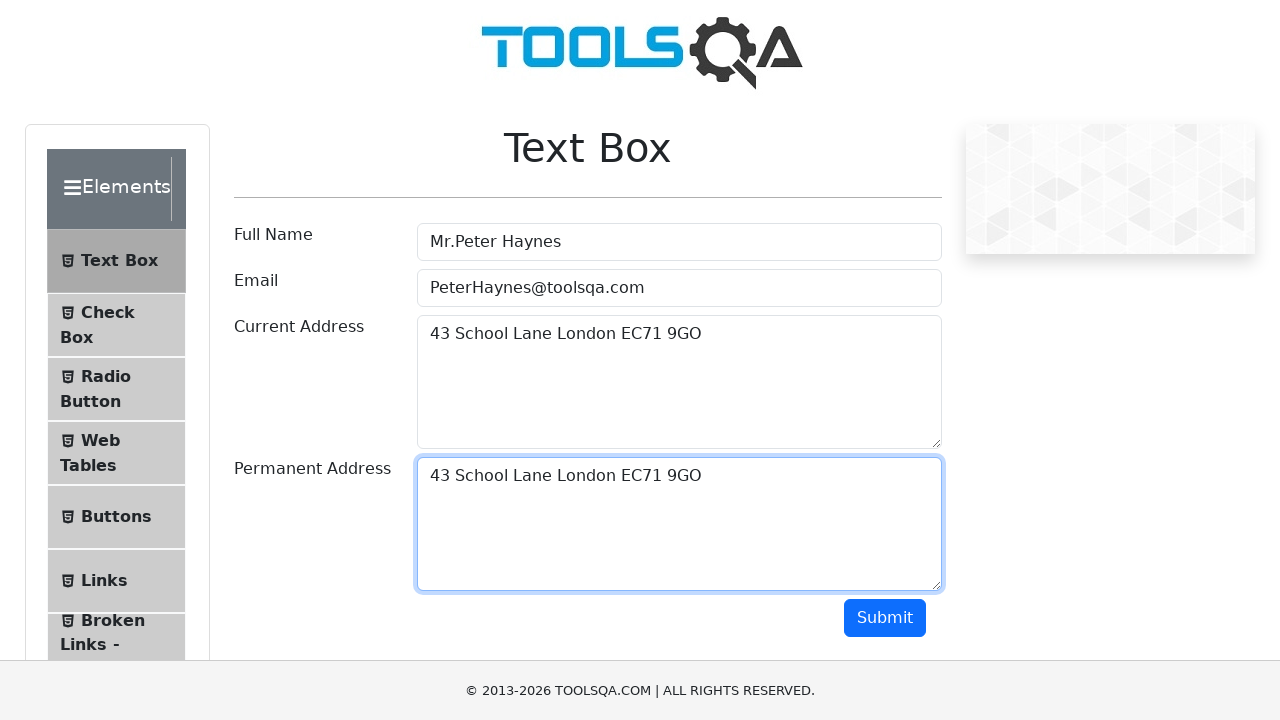

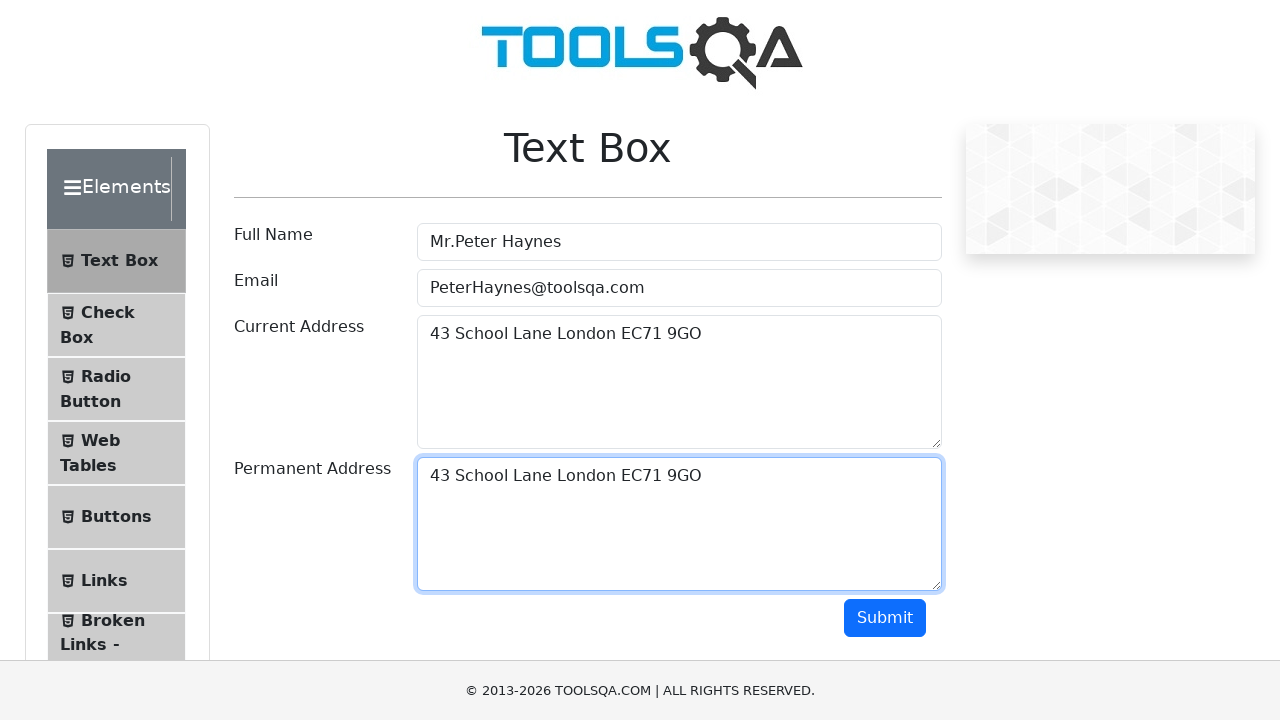